Tests dynamic content loading by clicking a button and waiting for hidden content to become visible

Starting URL: https://the-internet.herokuapp.com/dynamic_loading/1

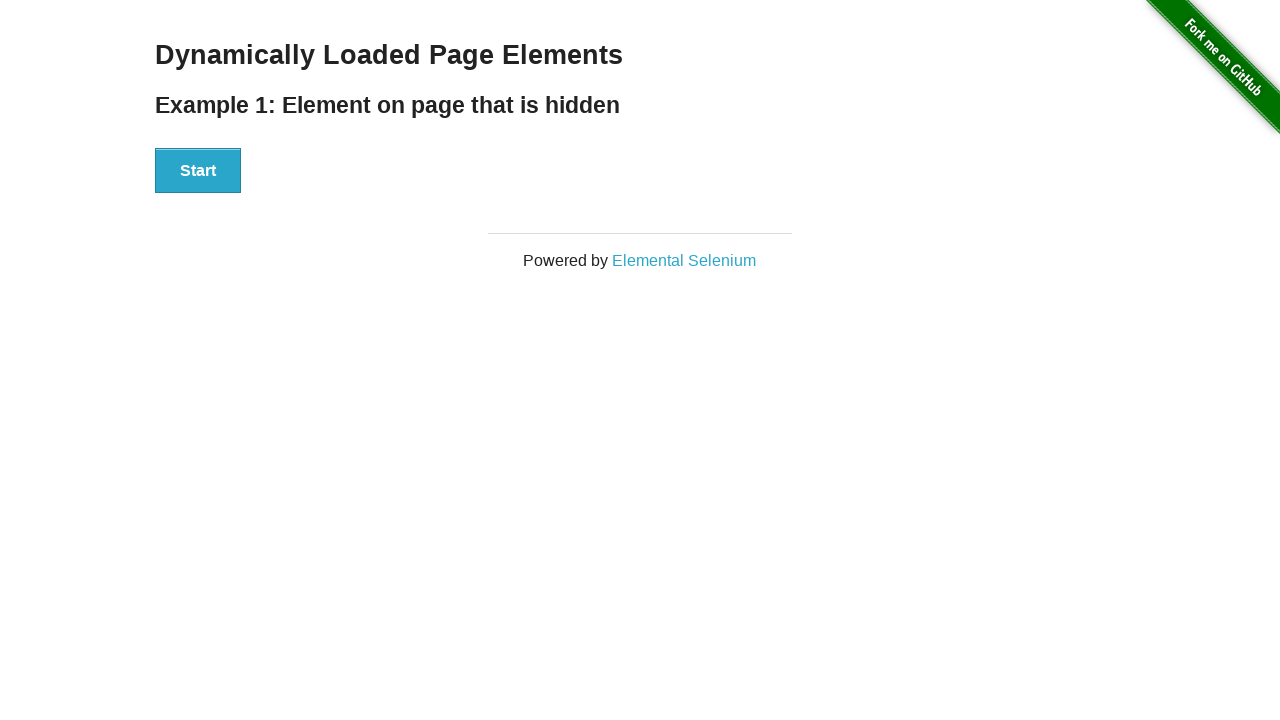

Navigated to dynamic loading test page
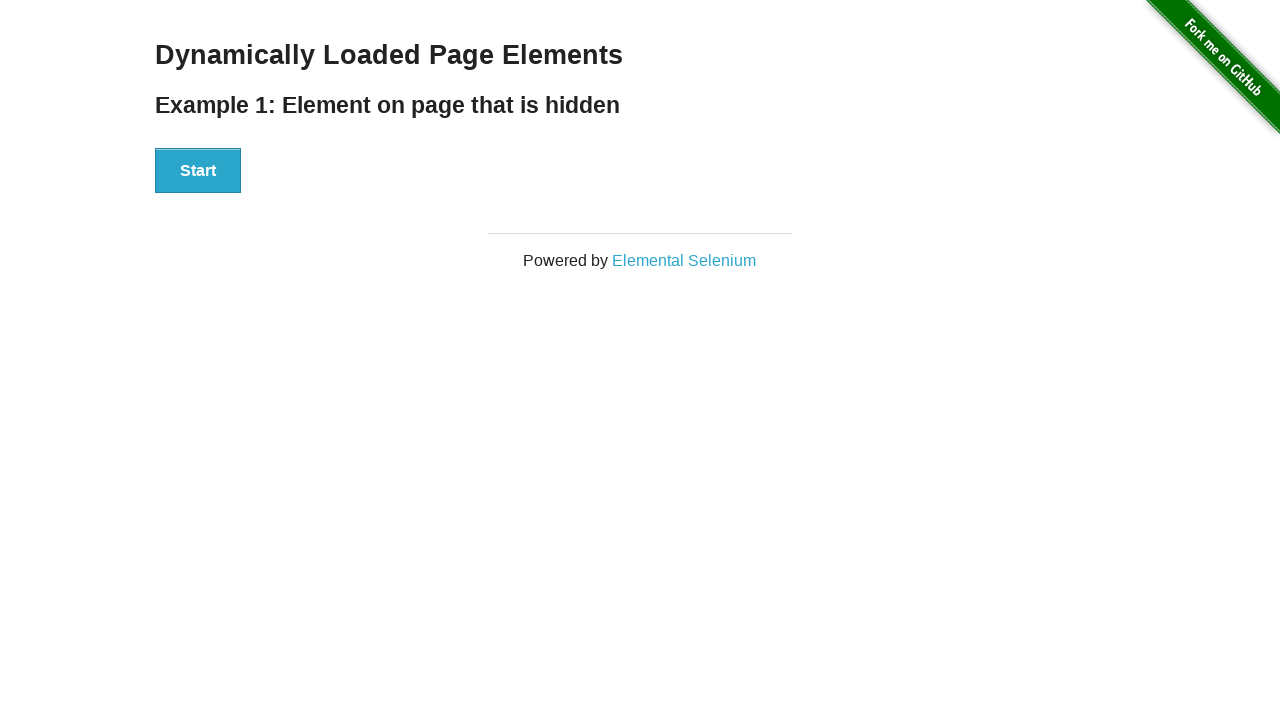

Clicked start button to trigger dynamic content loading at (198, 171) on [id='start'] button
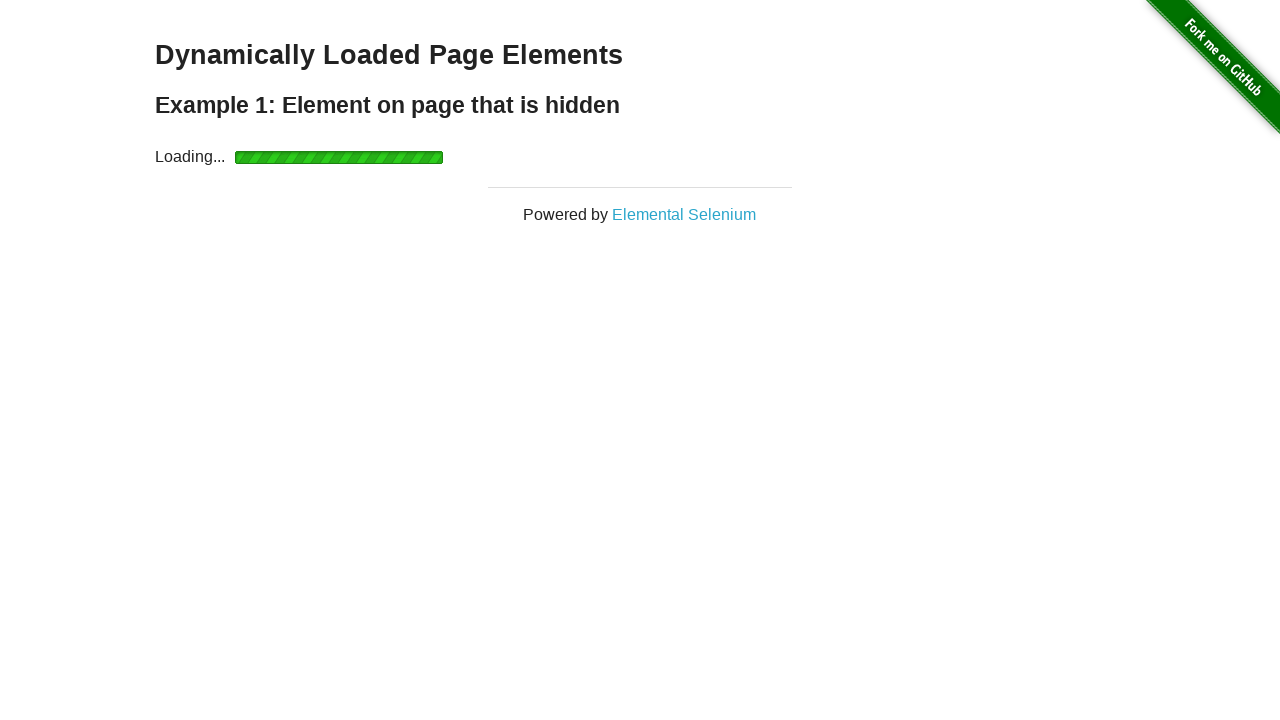

Waited for dynamically loaded content to become visible
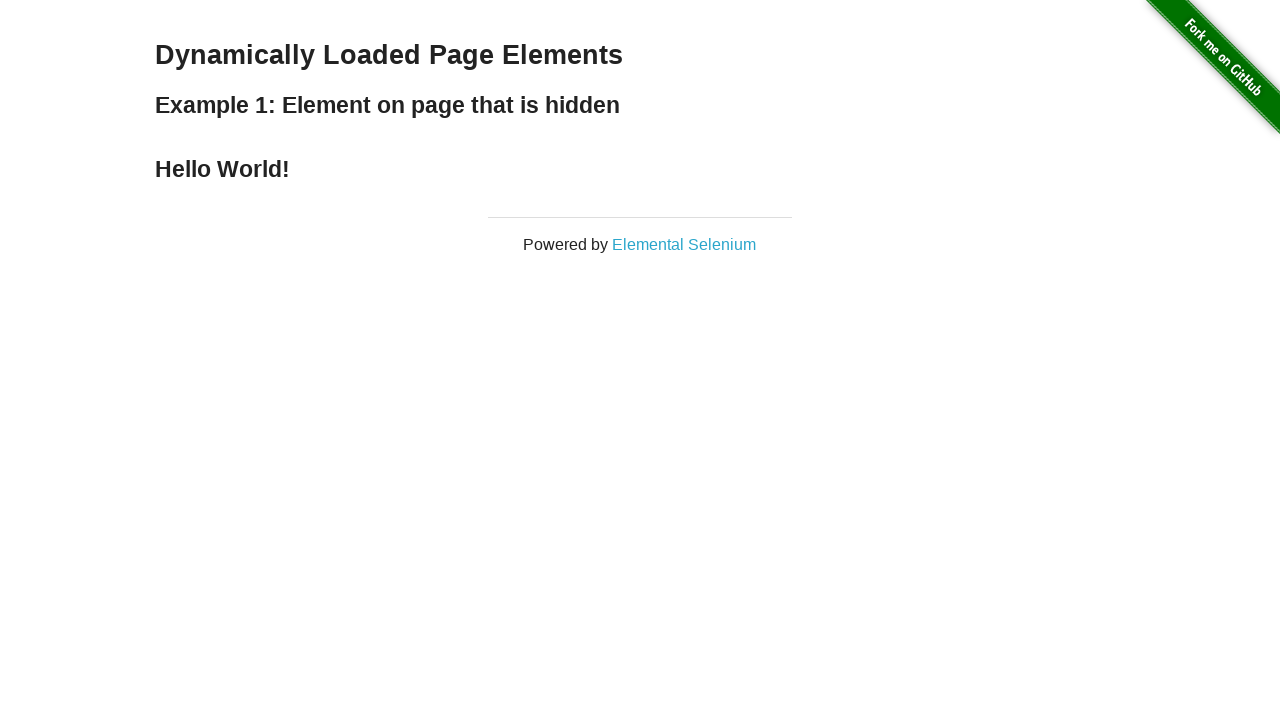

Located the finish element
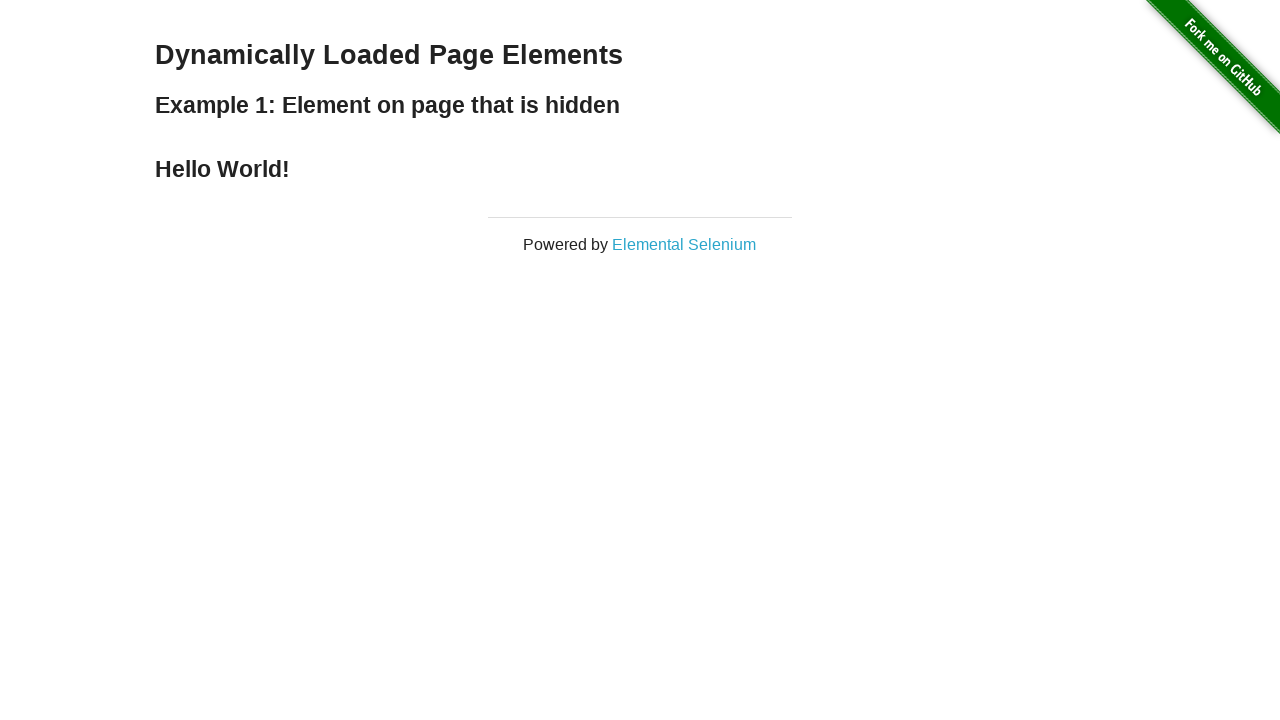

Checked visibility of finish element
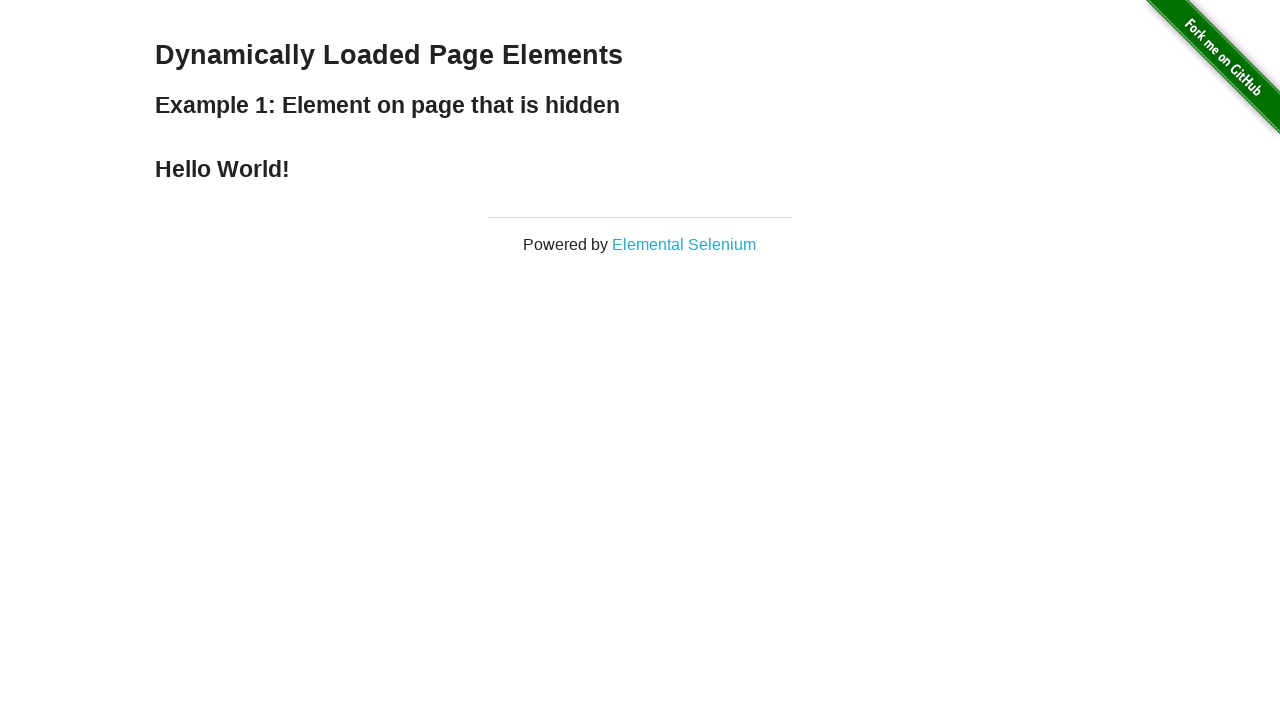

Retrieved and printed text content of finish element
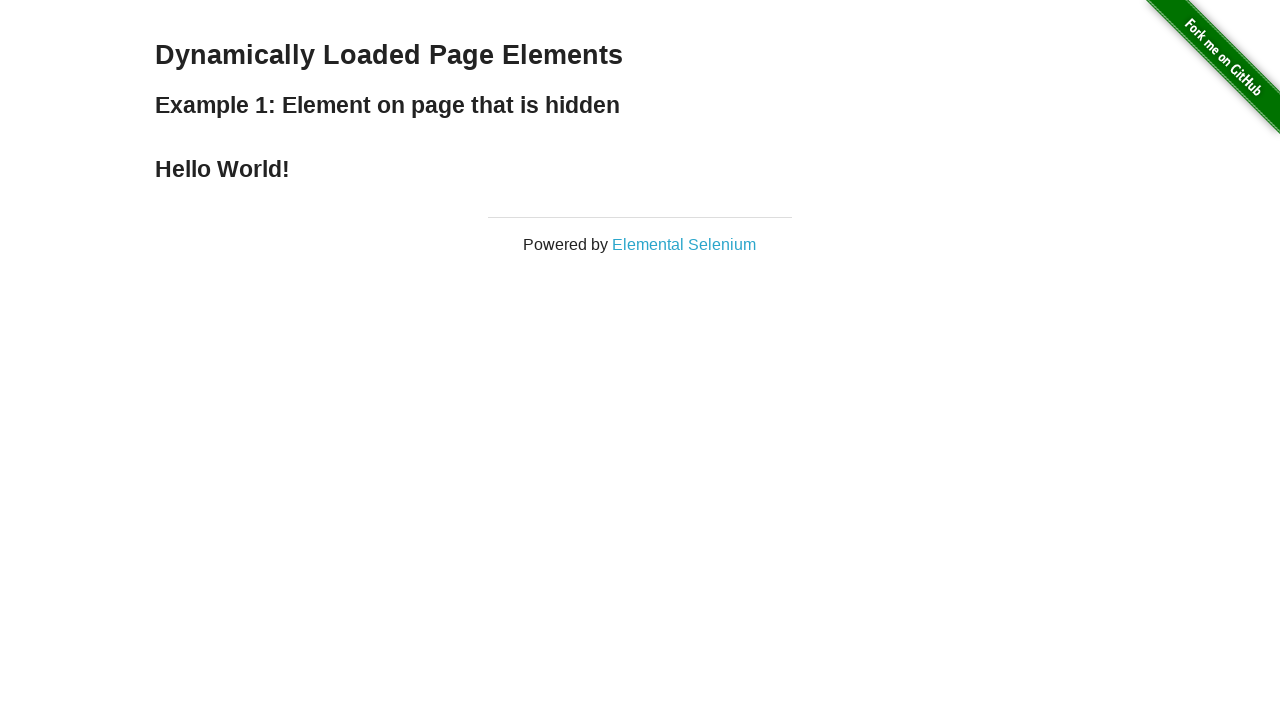

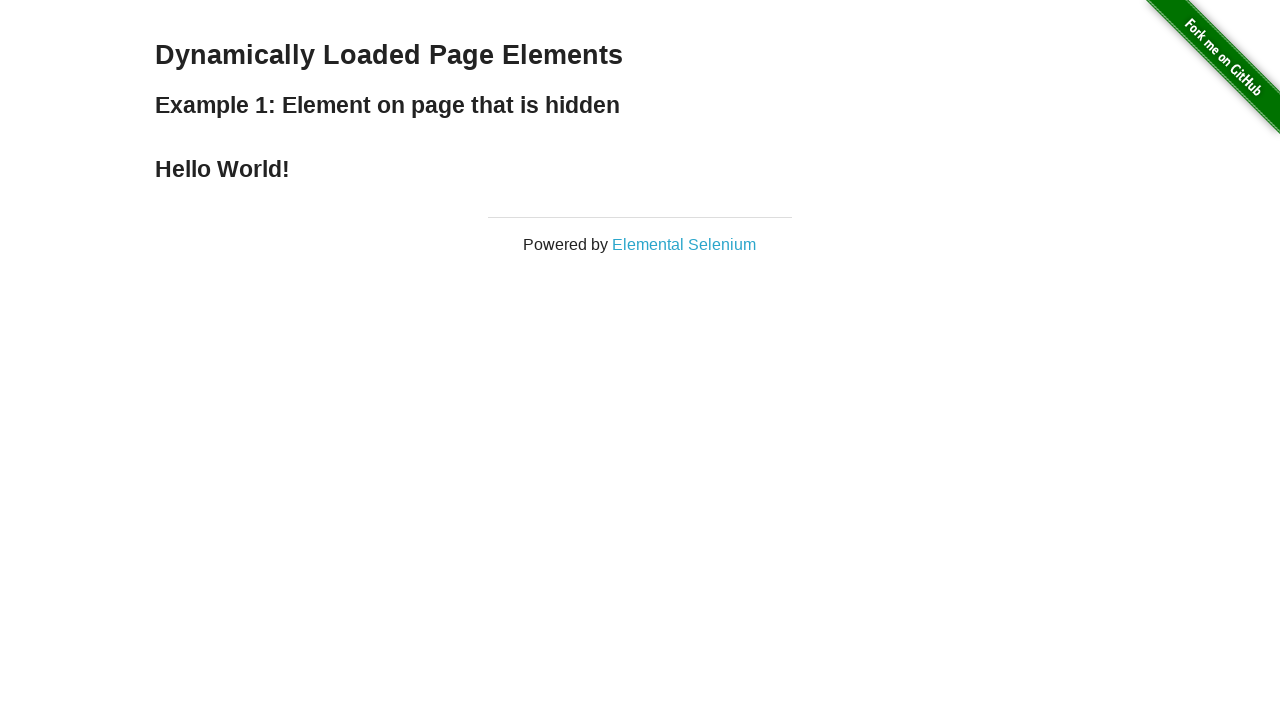